Tests browser window manipulation by maximizing the window and then switching to fullscreen mode on Flipkart homepage

Starting URL: https://www.flipkart.com

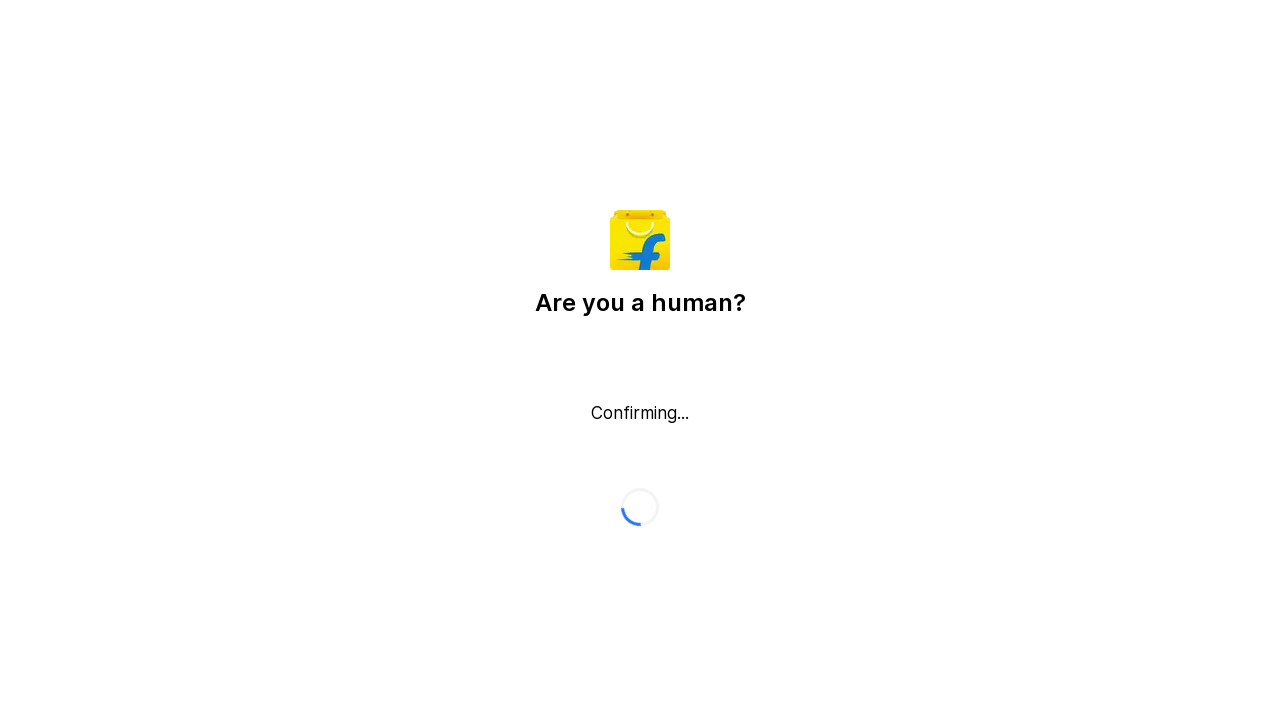

Set viewport size to 1920x1080 to maximize browser window
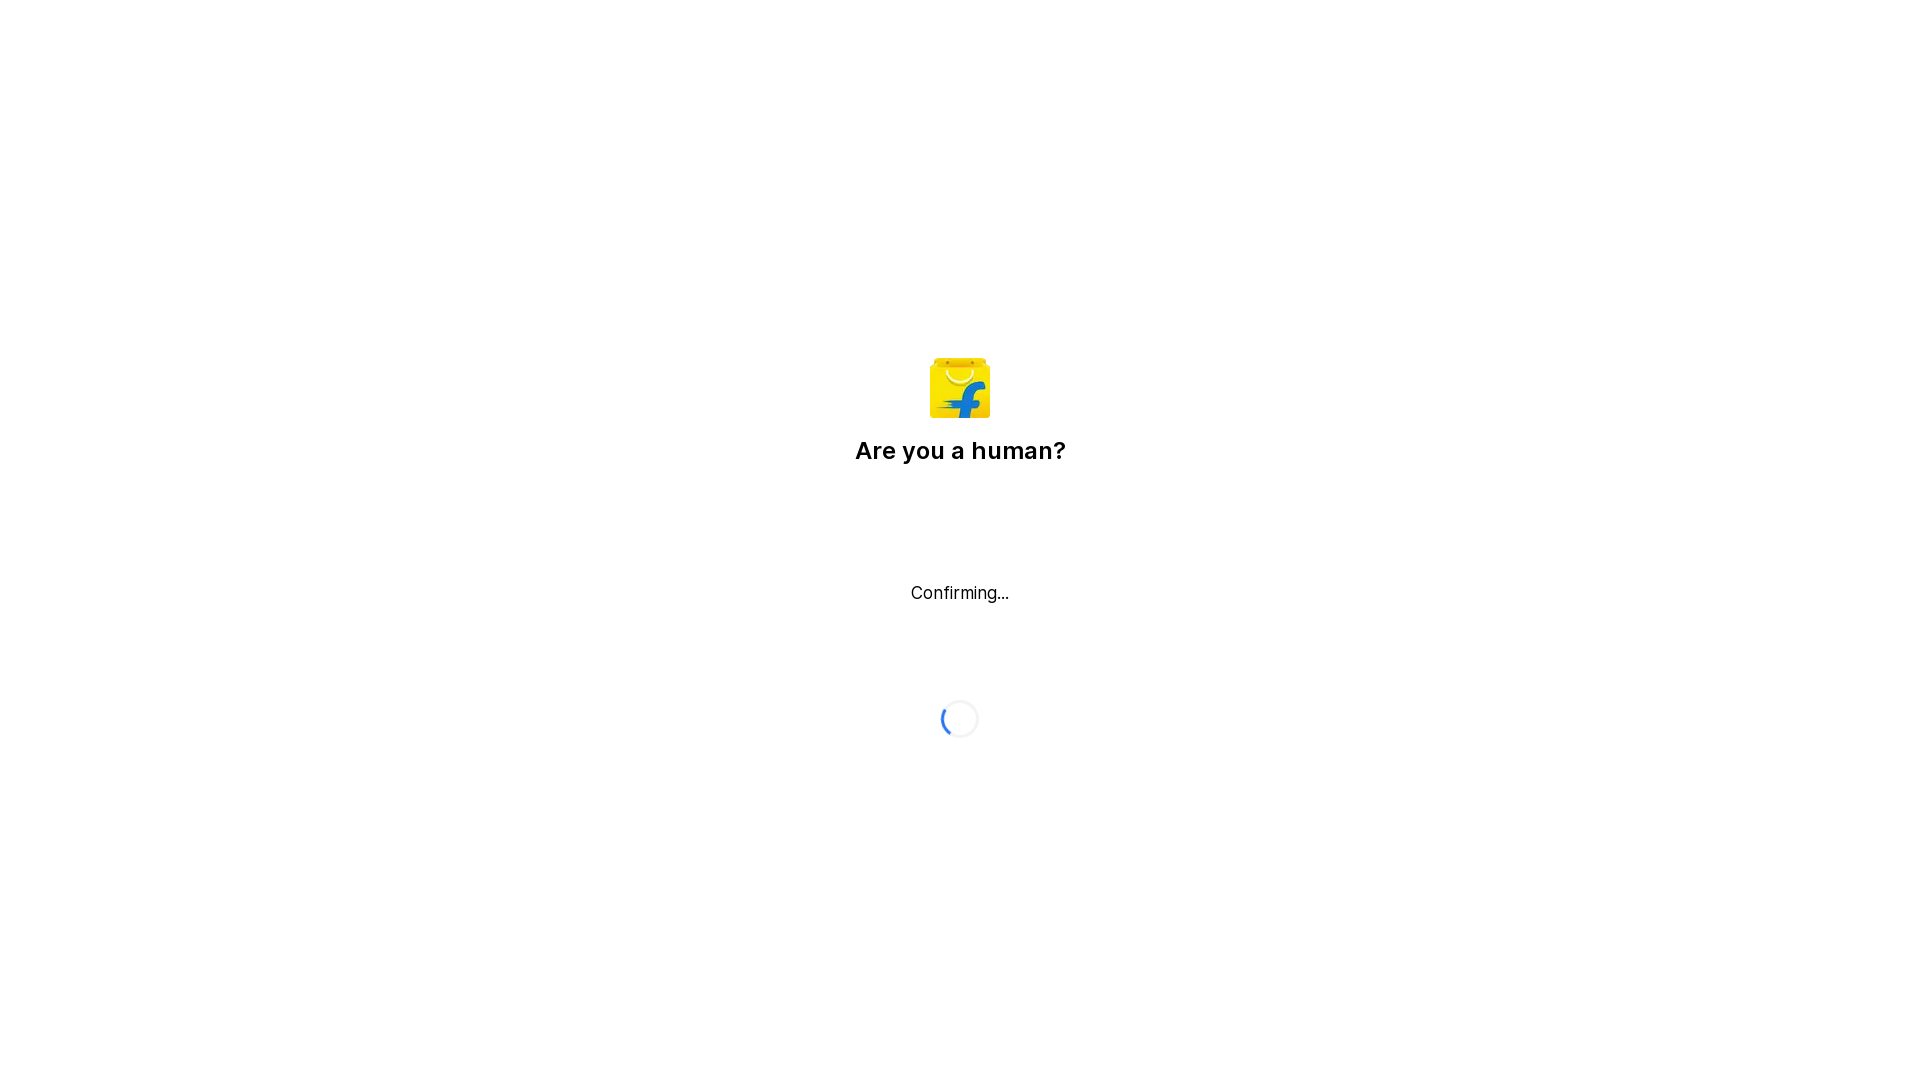

Waited 1 second to observe the maximized window state
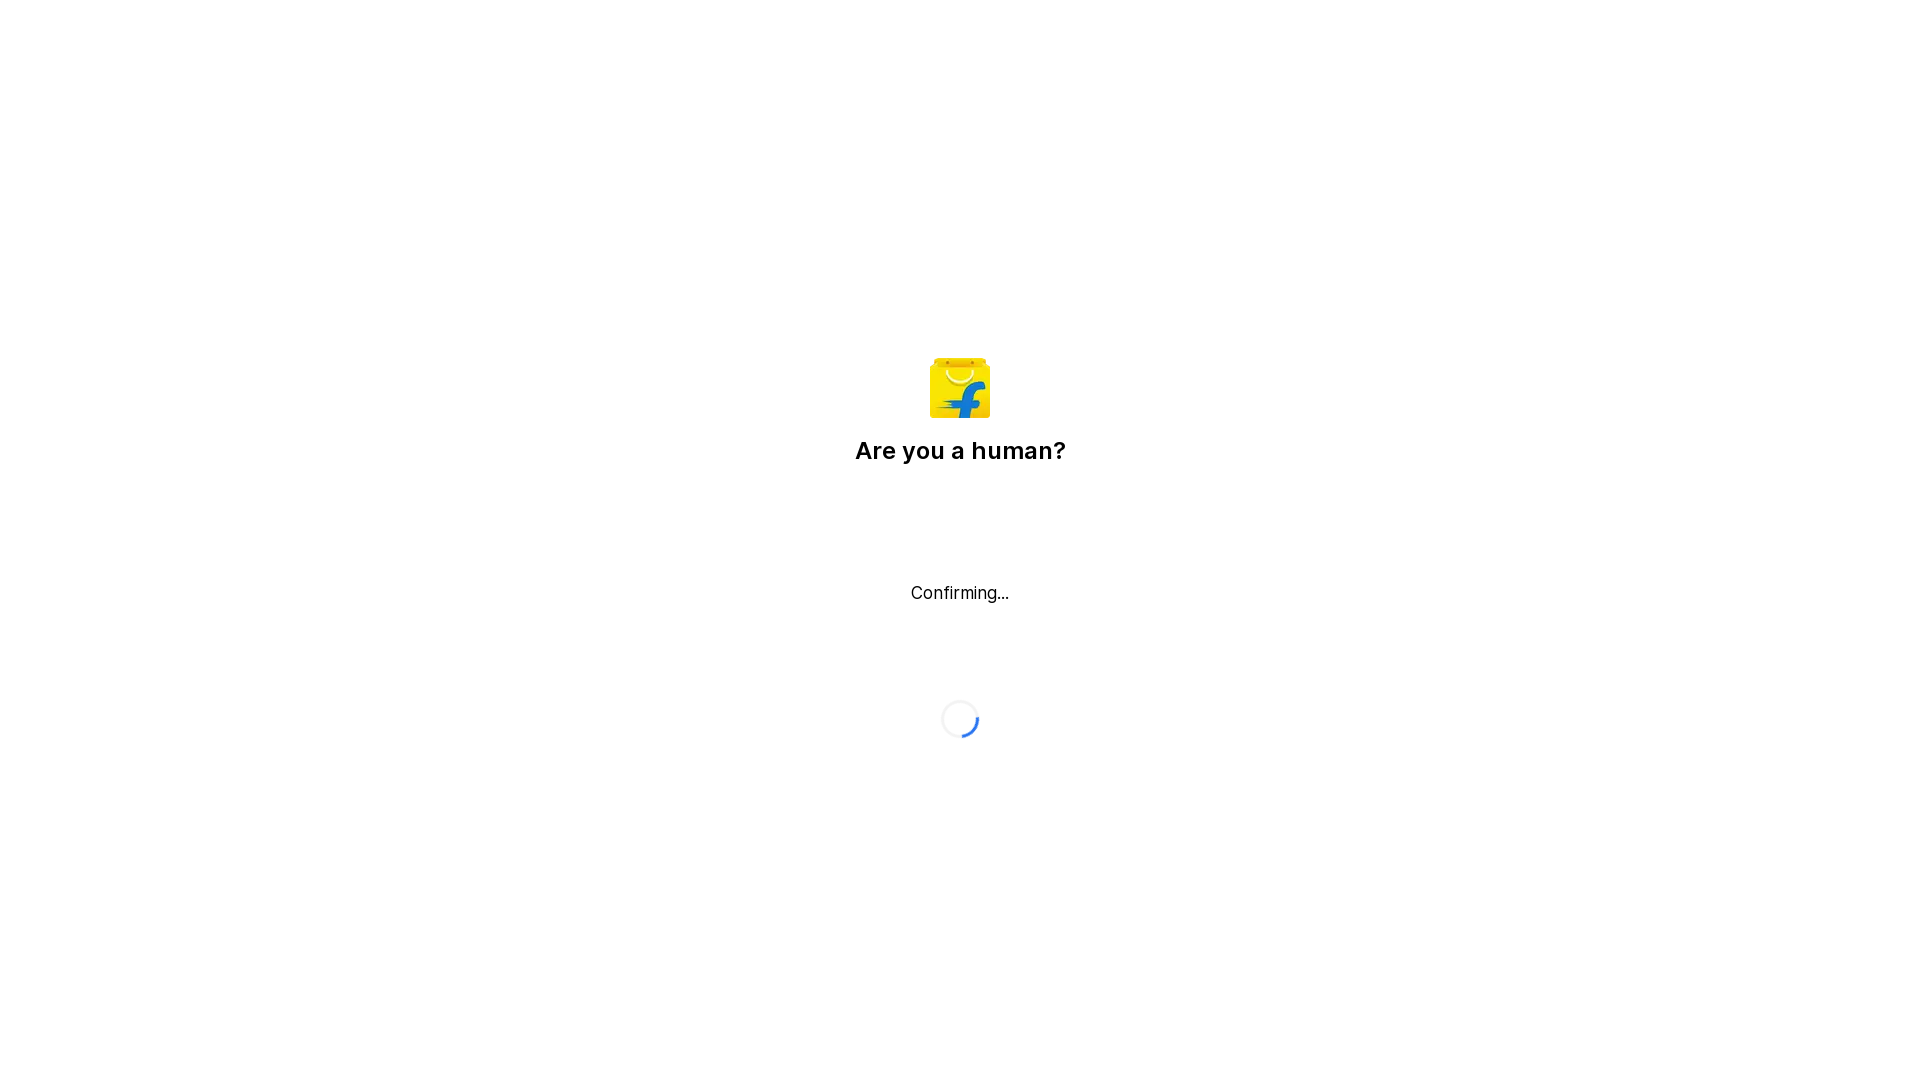

Set viewport size to 1920x1080 to simulate fullscreen mode
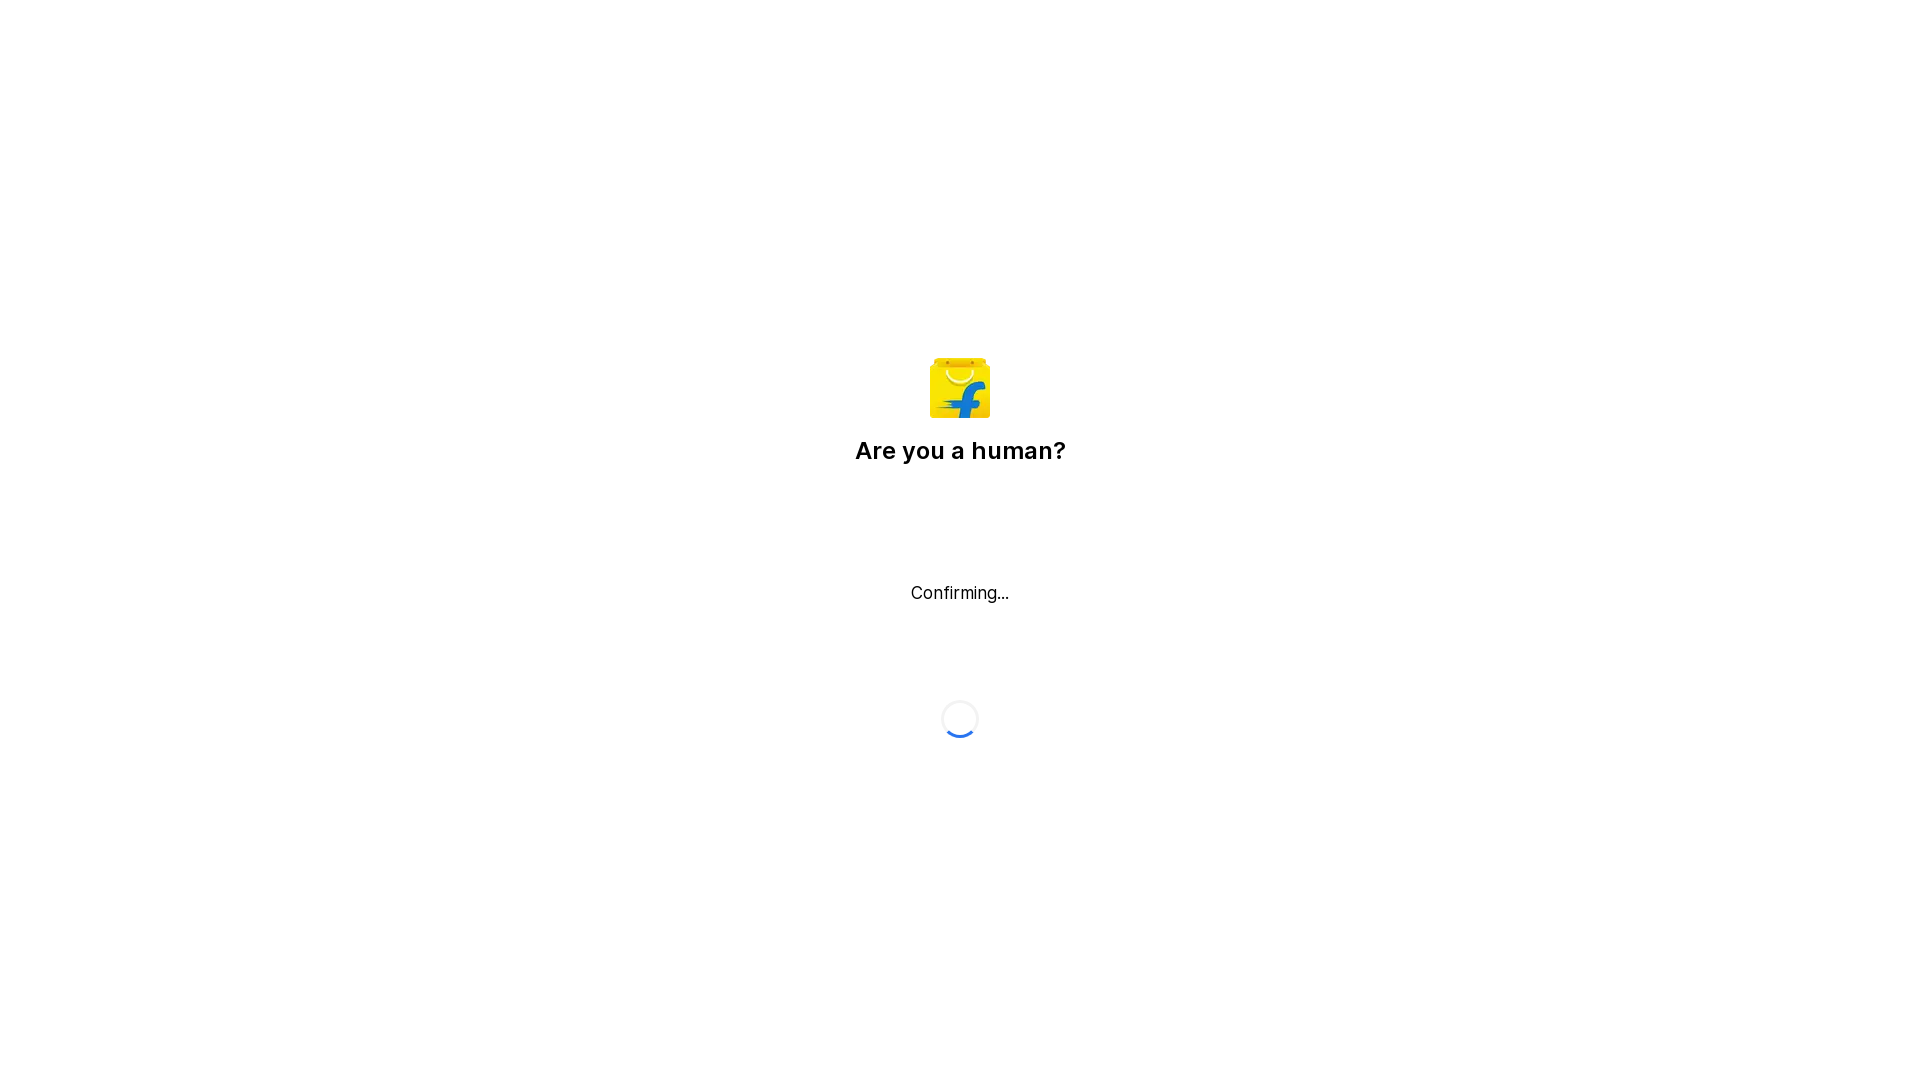

Waited 1 second to observe the fullscreen window state
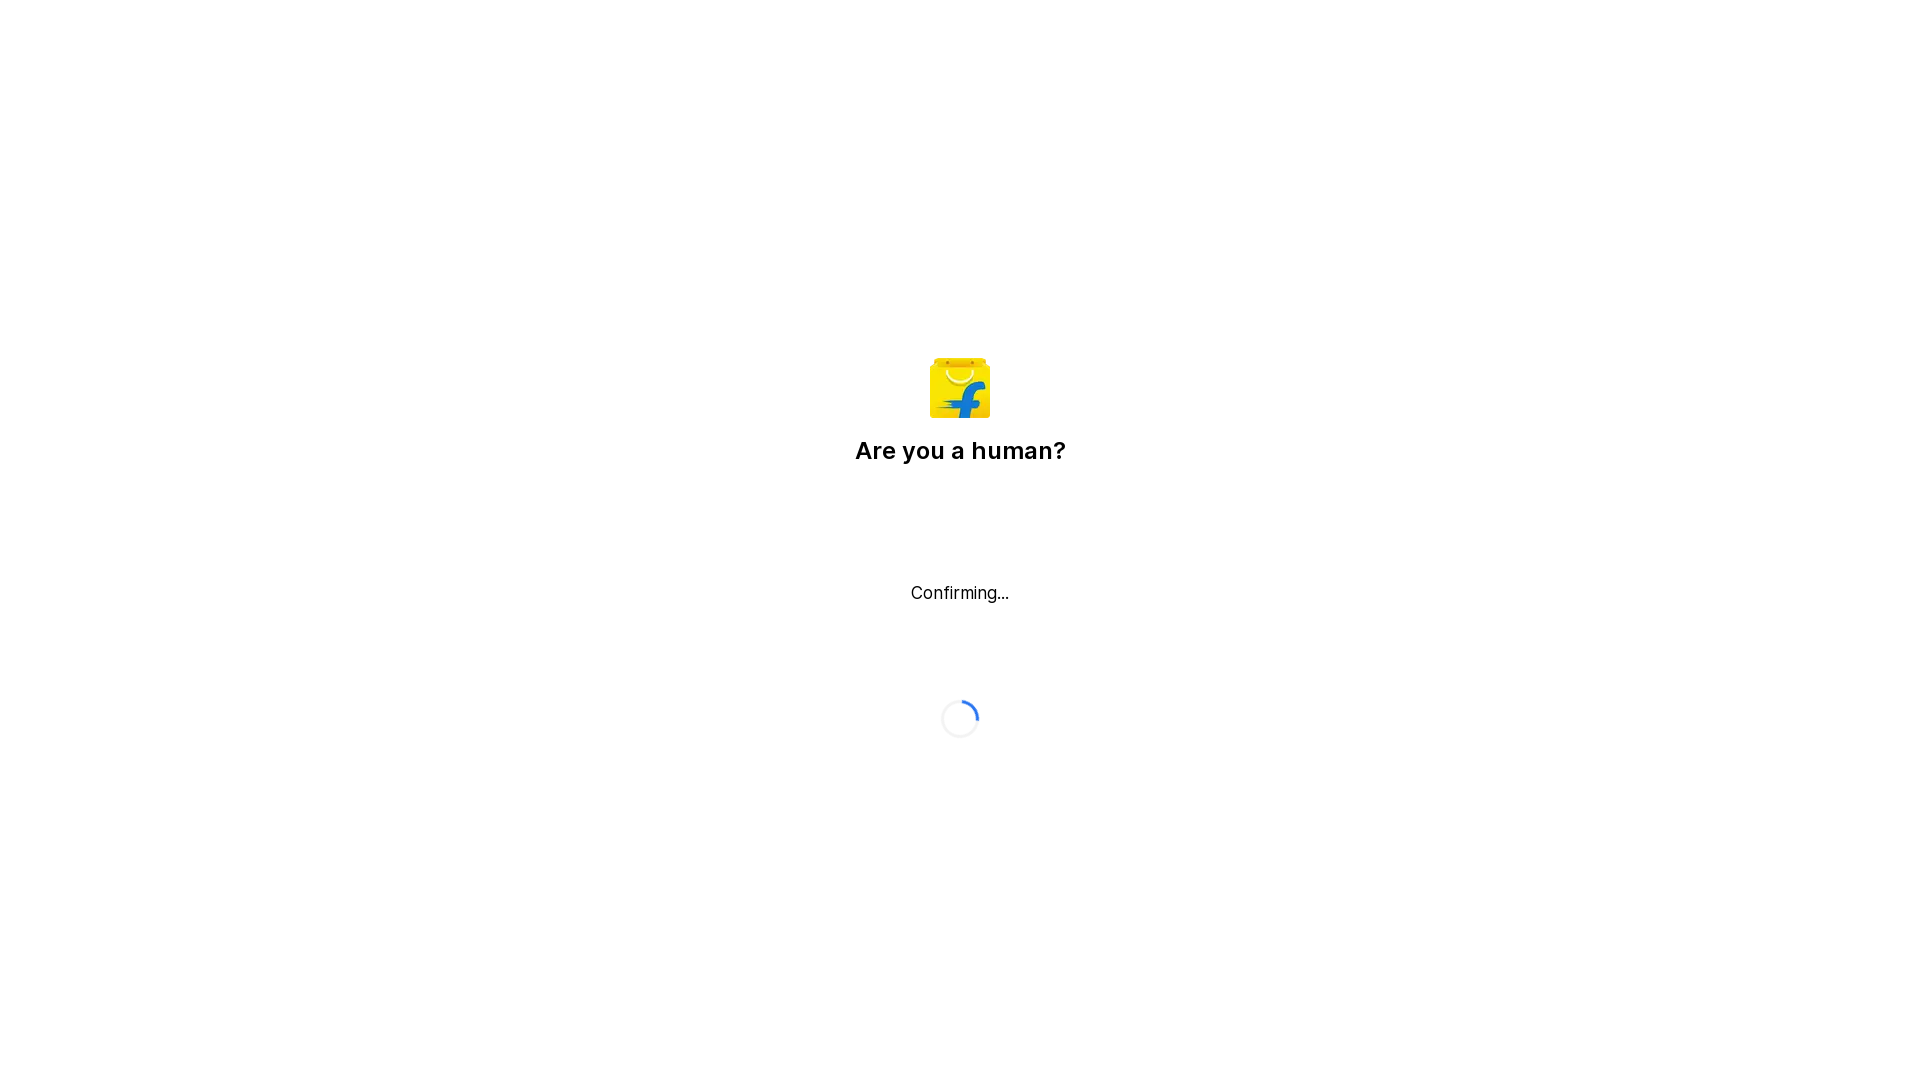

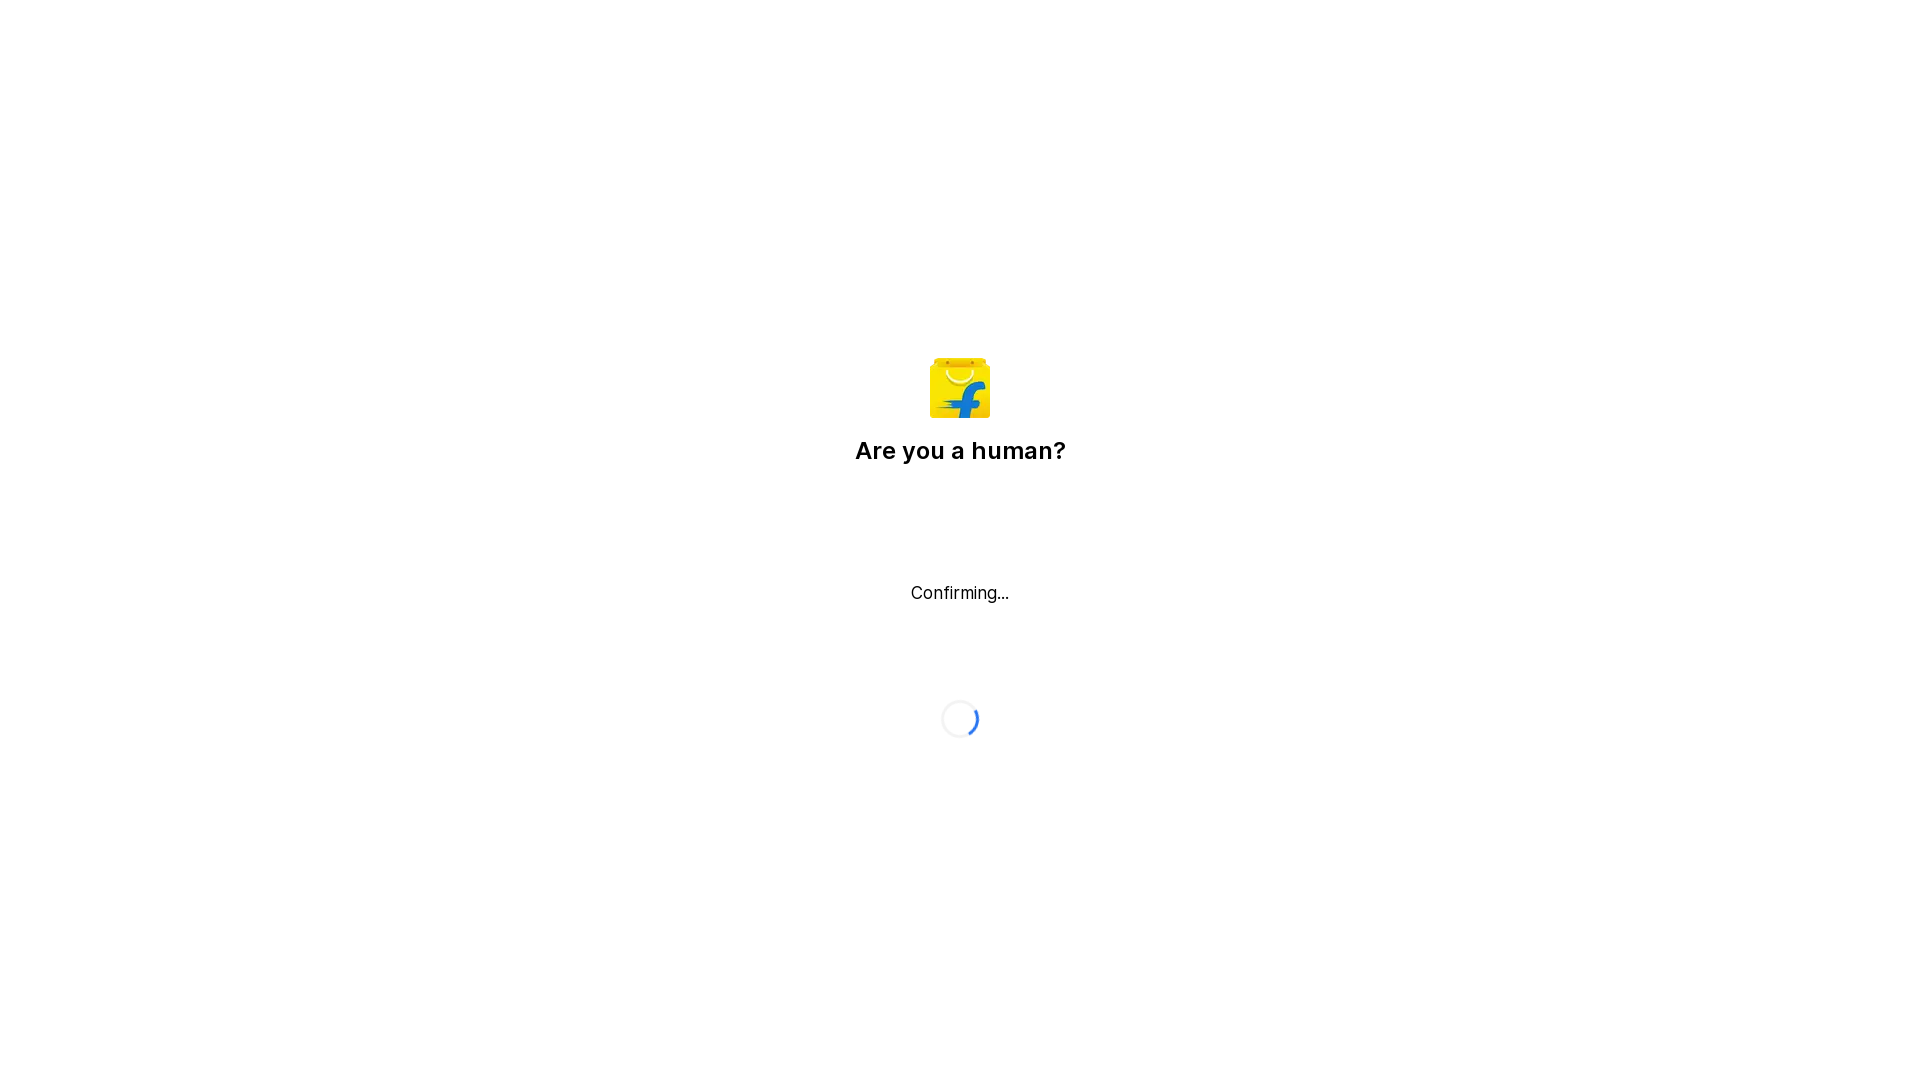